Tests browser window manipulation by navigating to a restaurant website, refreshing the page, maximizing the window, setting window position, changing window size, and maximizing again.

Starting URL: https://www.barbequenation.com/

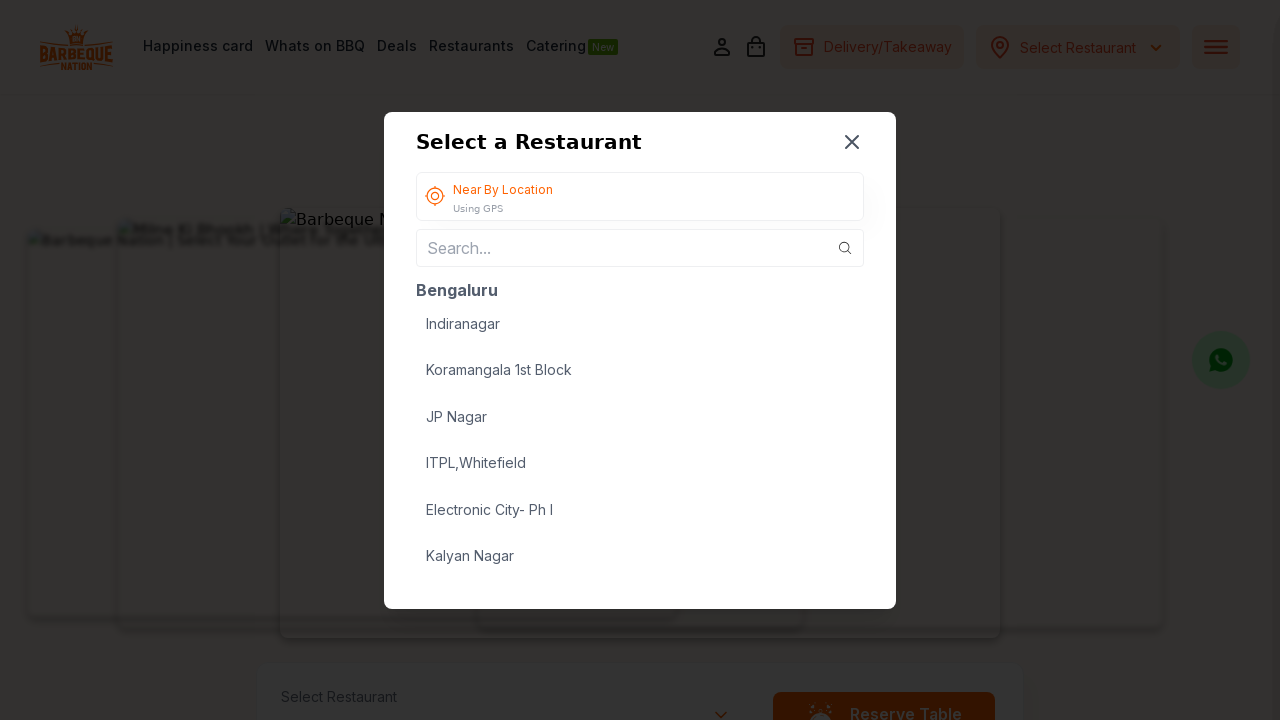

Reloaded the Barbeque Nation website
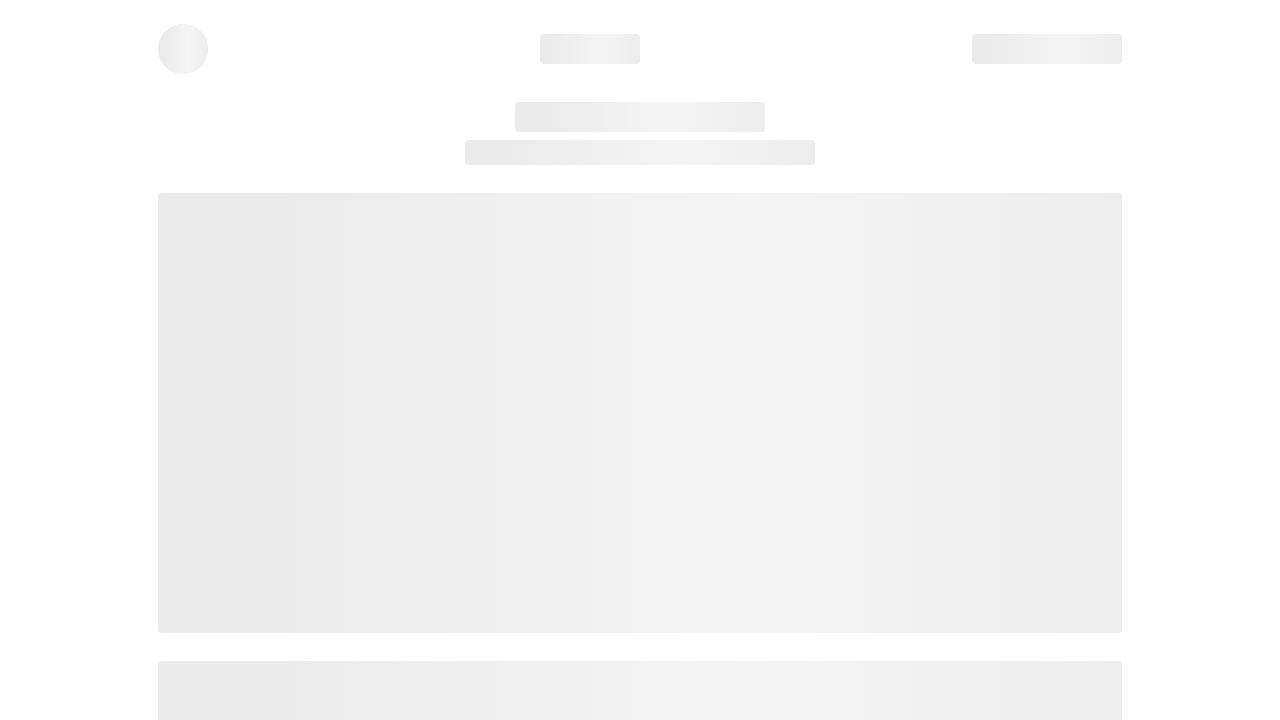

Maximized browser window to 1920x1080
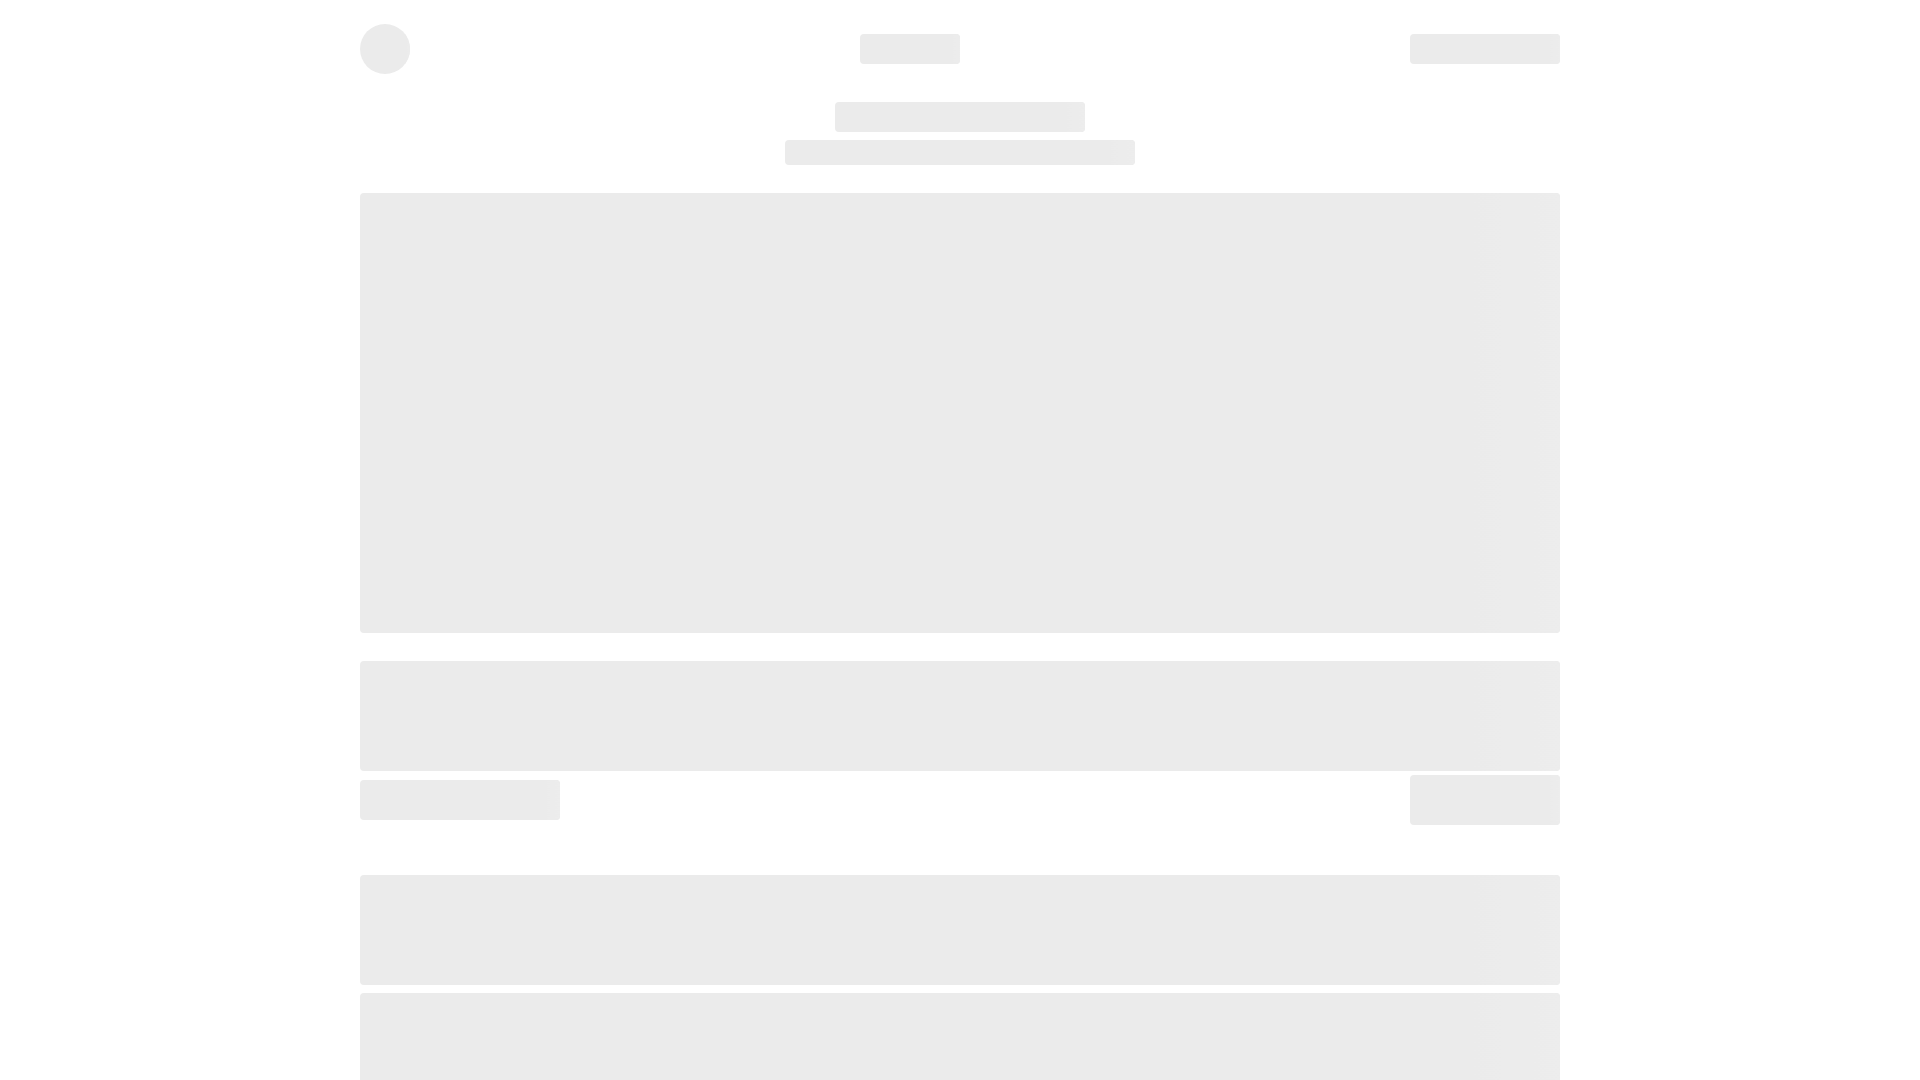

Changed viewport size to 600x1000
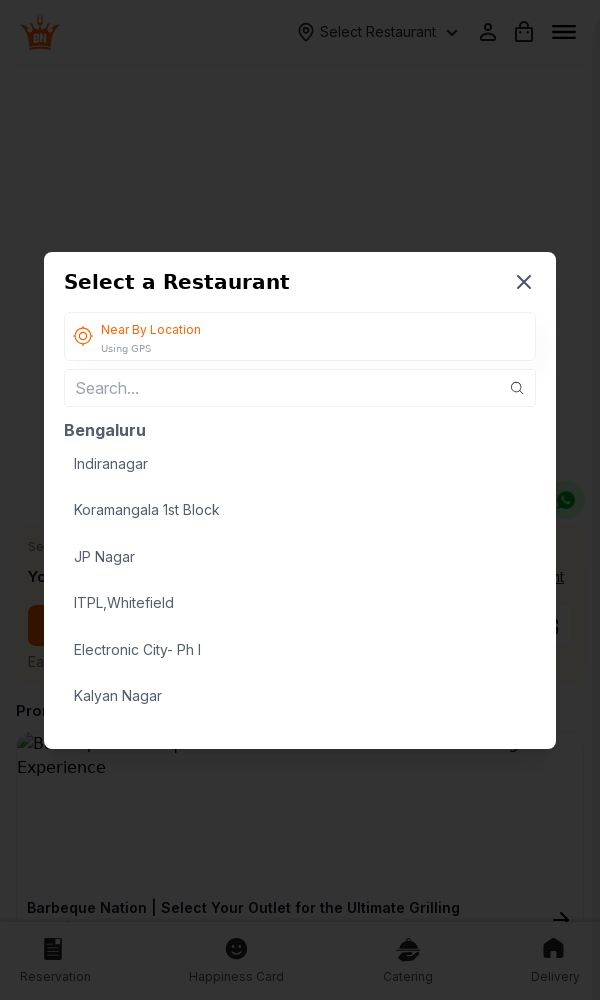

Retrieved viewport size: 600x1000
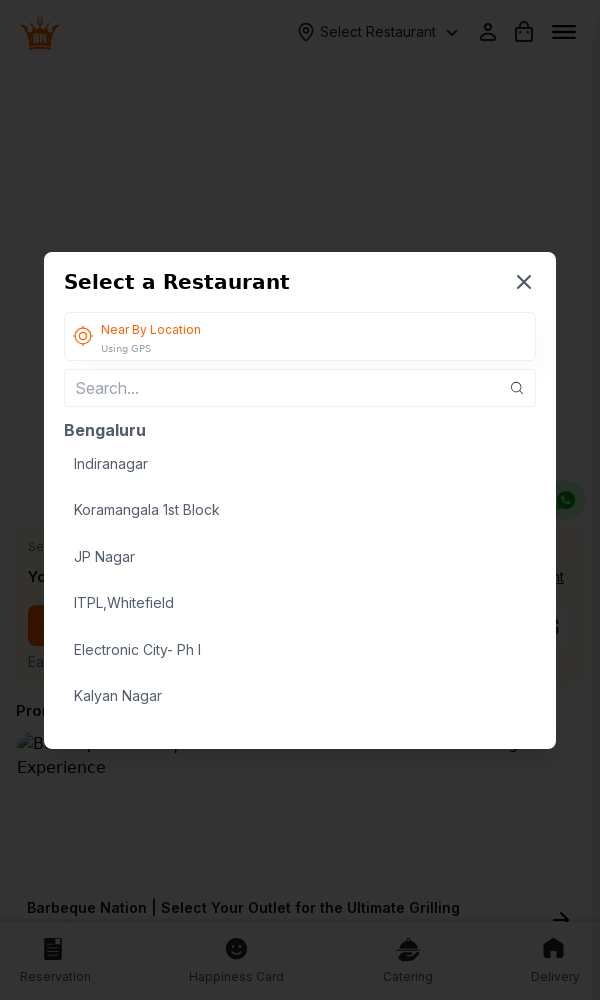

Maximized browser window again to 1920x1080
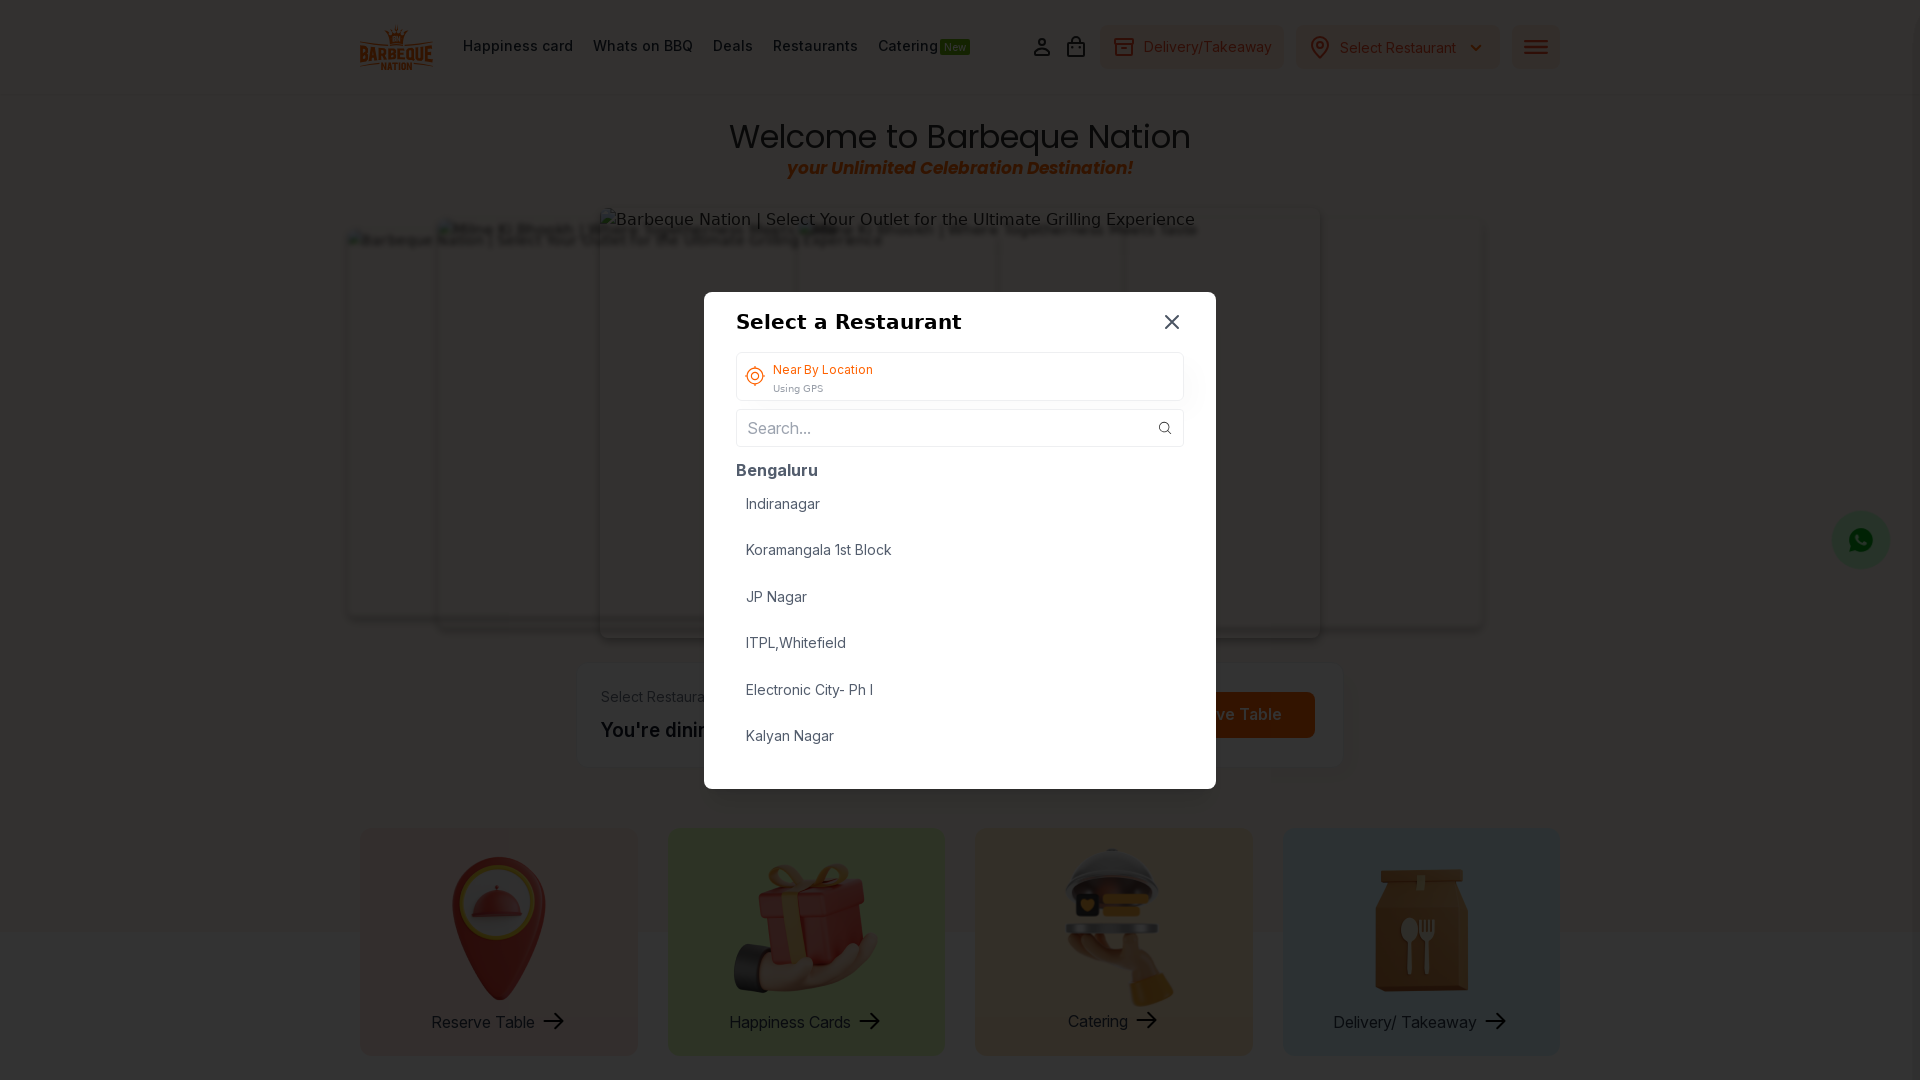

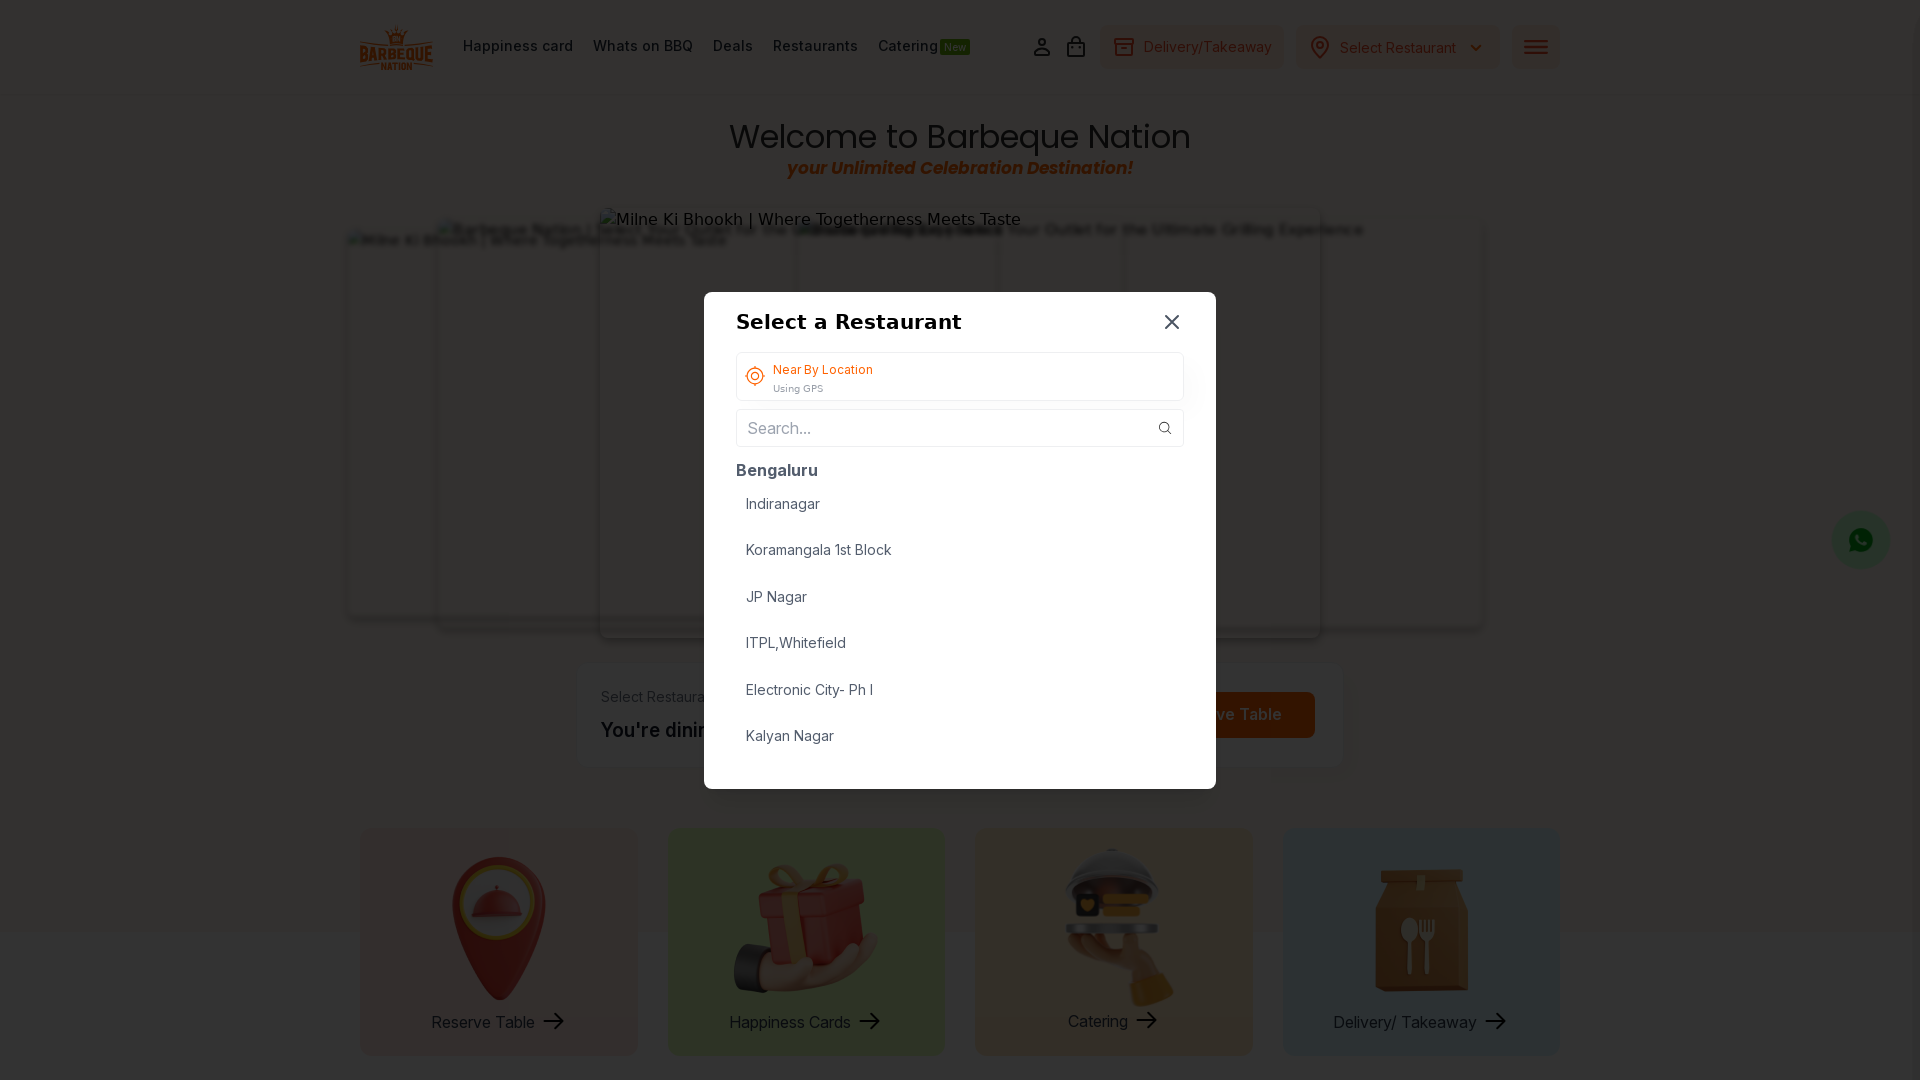